Navigates to the Lacoste Ukraine homepage and then navigates to the login page. This is a basic navigation test that visits two pages on the site.

Starting URL: https://www.lacoste.ua/

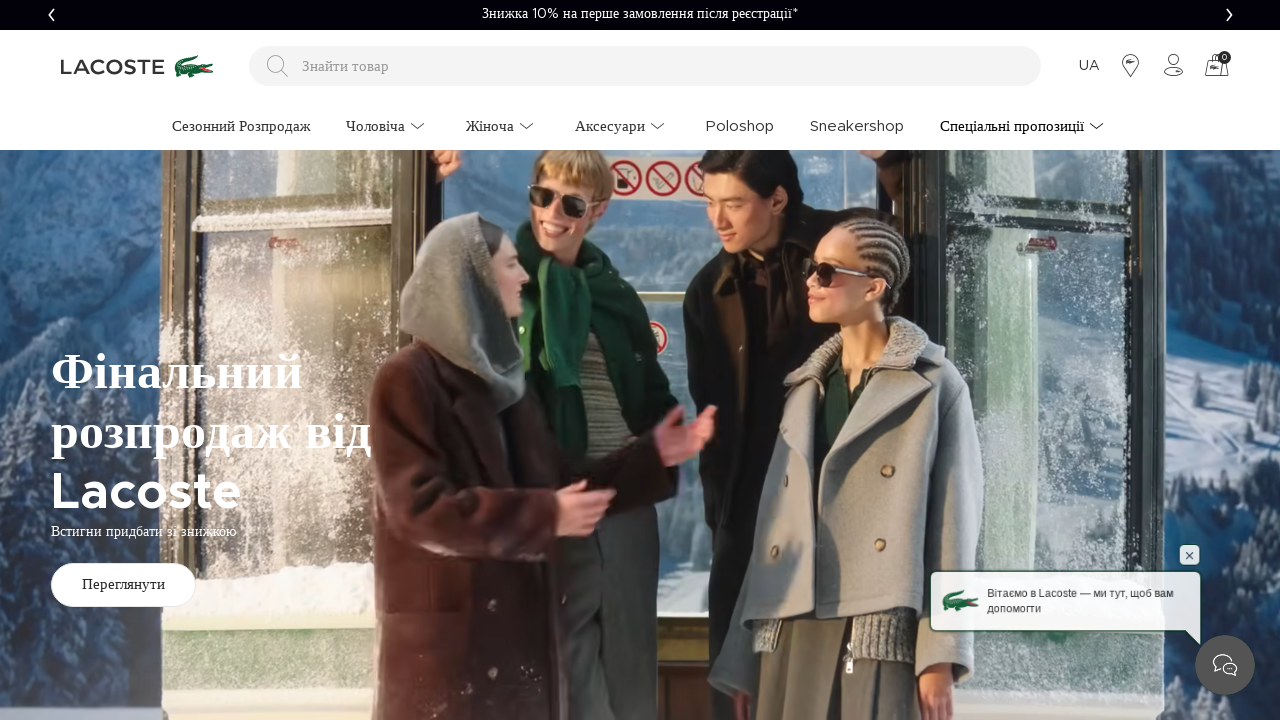

Lacoste Ukraine homepage loaded
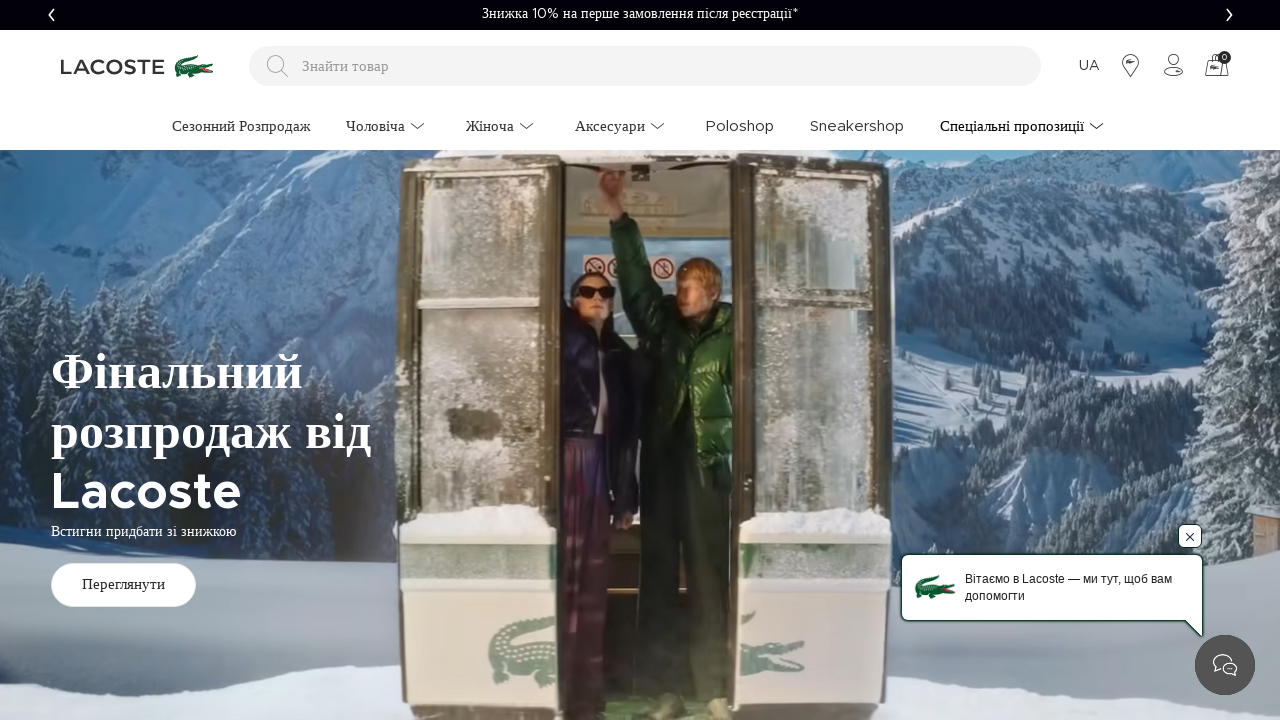

Navigated to Lacoste Ukraine login page
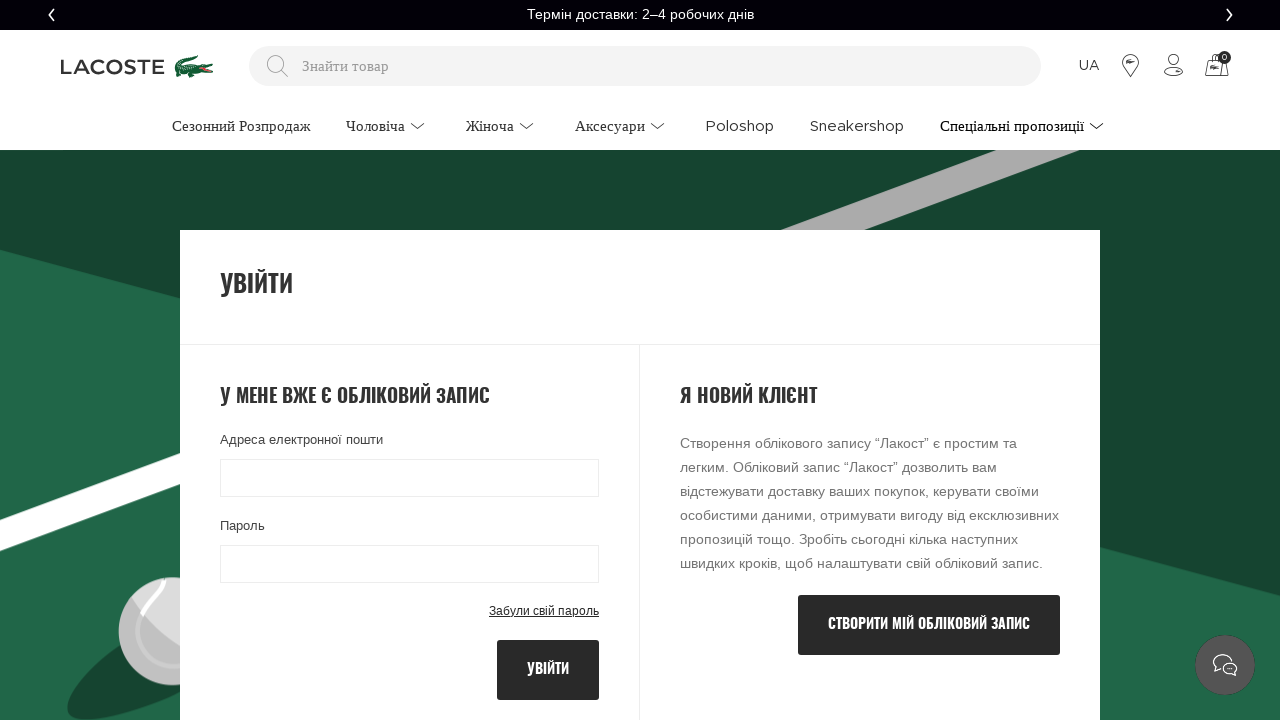

Login page fully loaded
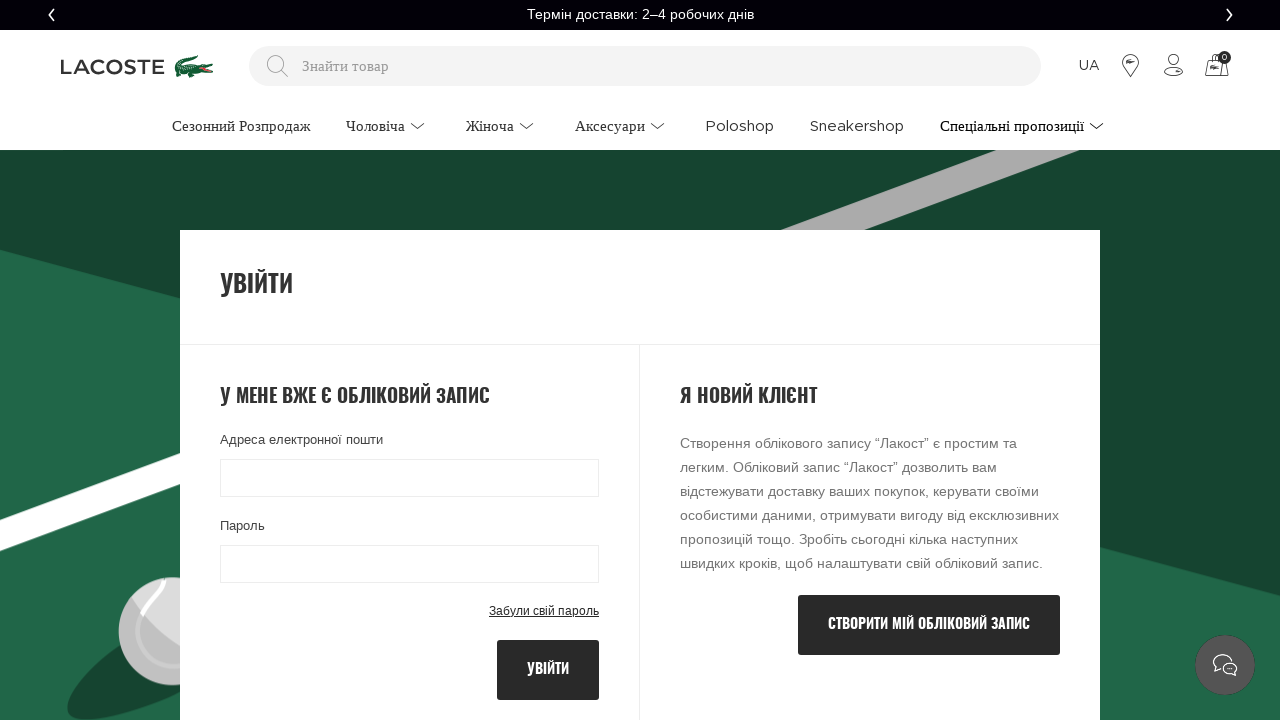

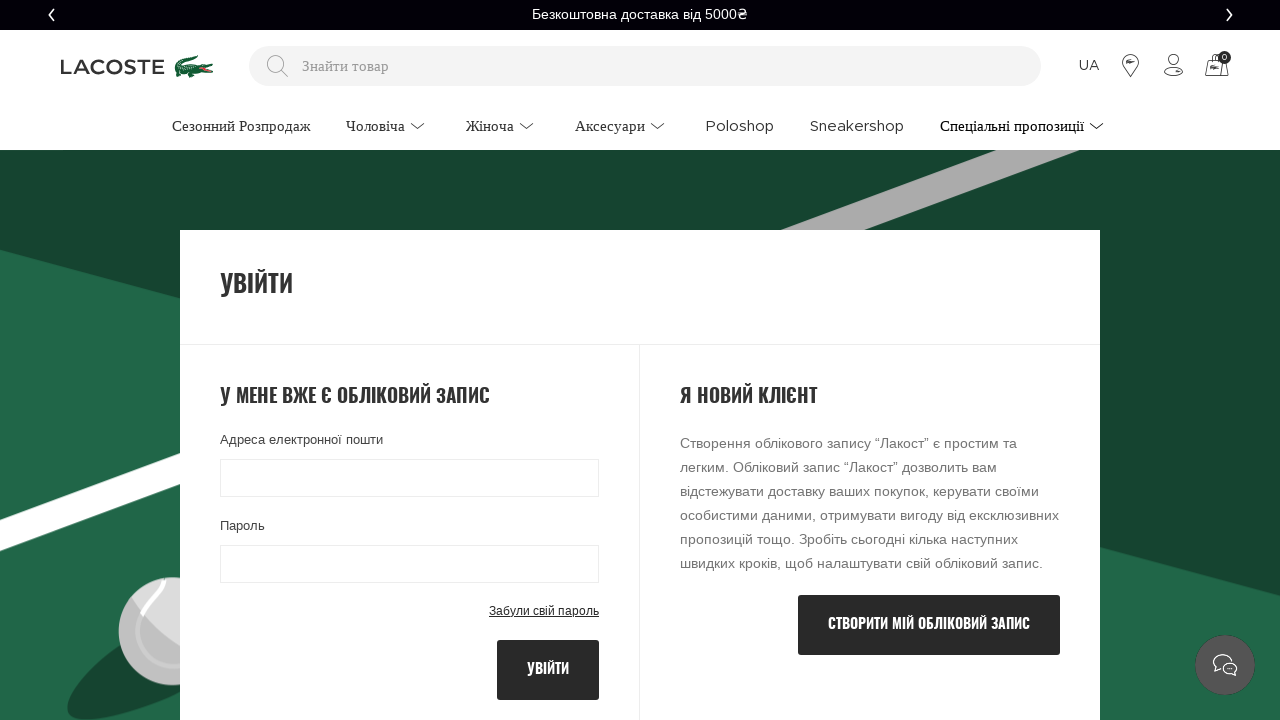